Tests that the Clear completed button displays correct text after marking an item complete.

Starting URL: https://demo.playwright.dev/todomvc

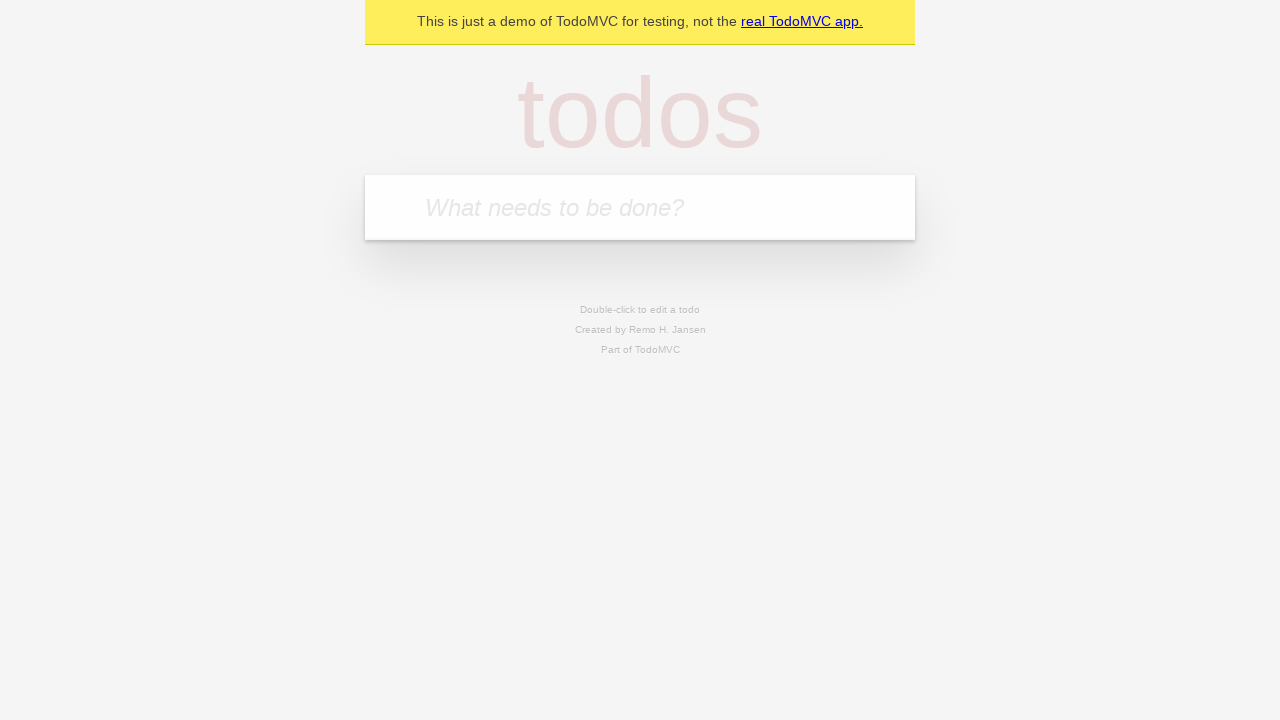

Filled todo input with 'buy some cheese' on internal:attr=[placeholder="What needs to be done?"i]
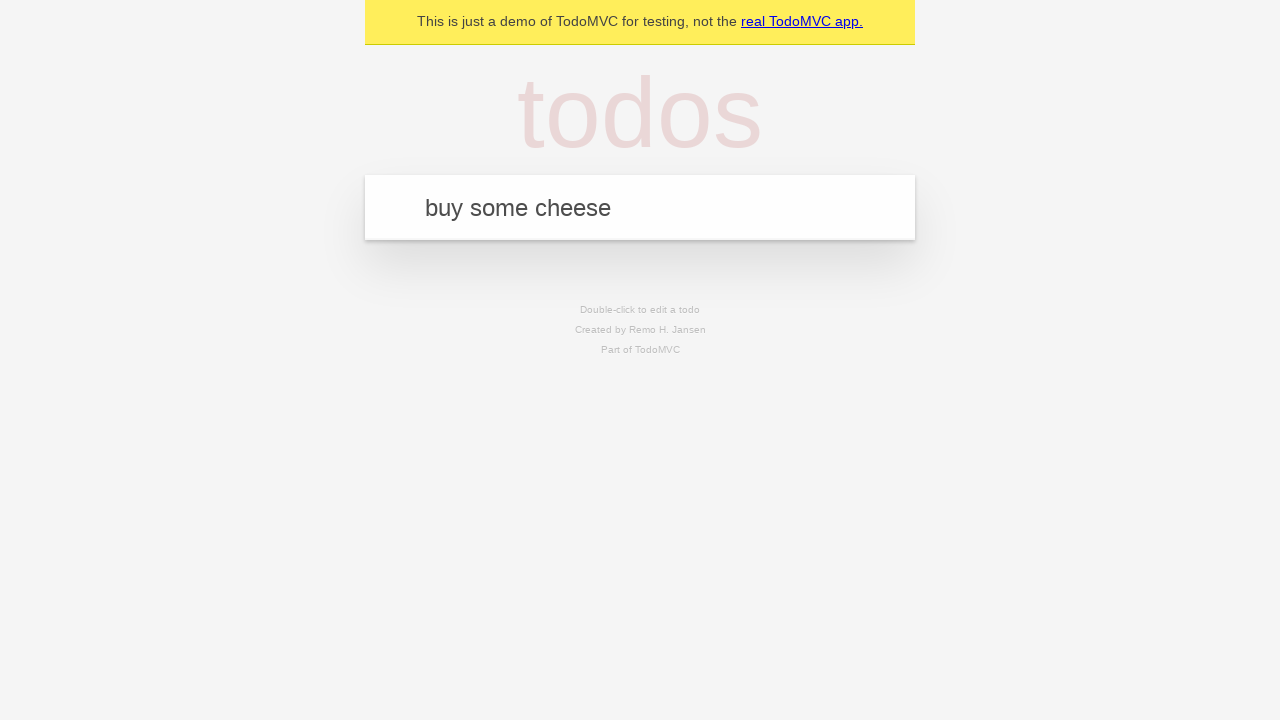

Pressed Enter to add first todo on internal:attr=[placeholder="What needs to be done?"i]
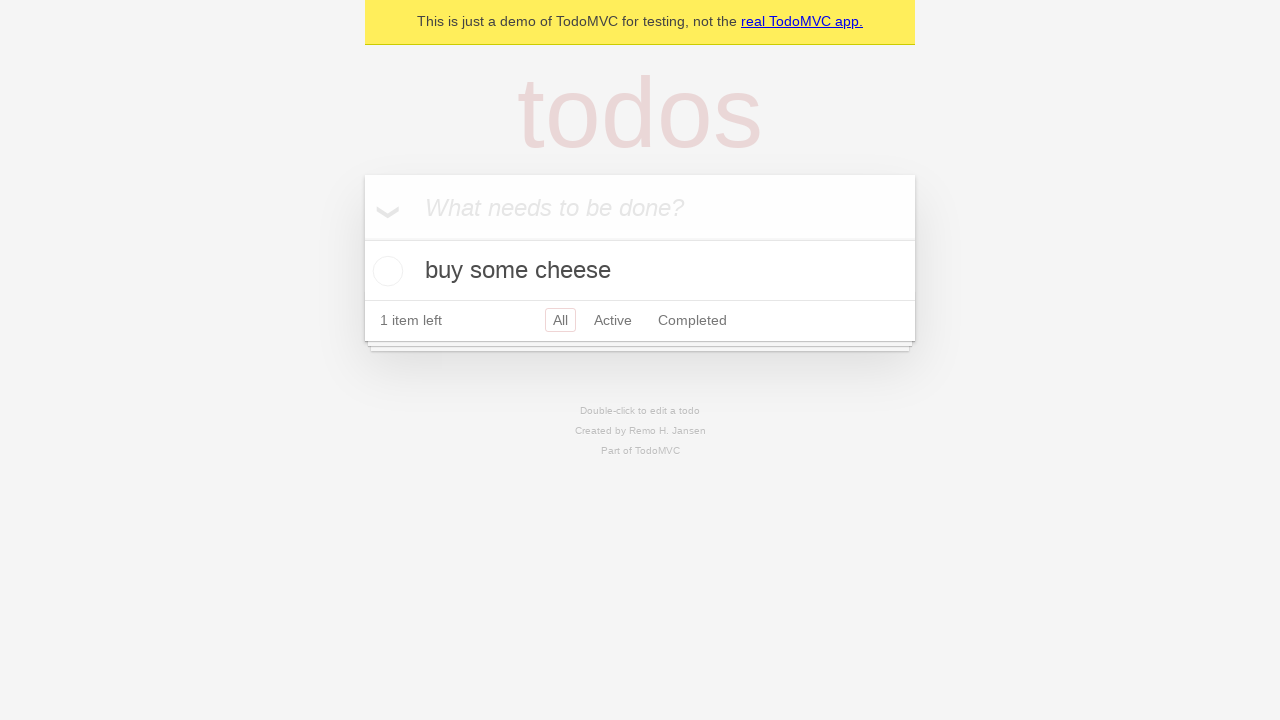

Filled todo input with 'feed the cat' on internal:attr=[placeholder="What needs to be done?"i]
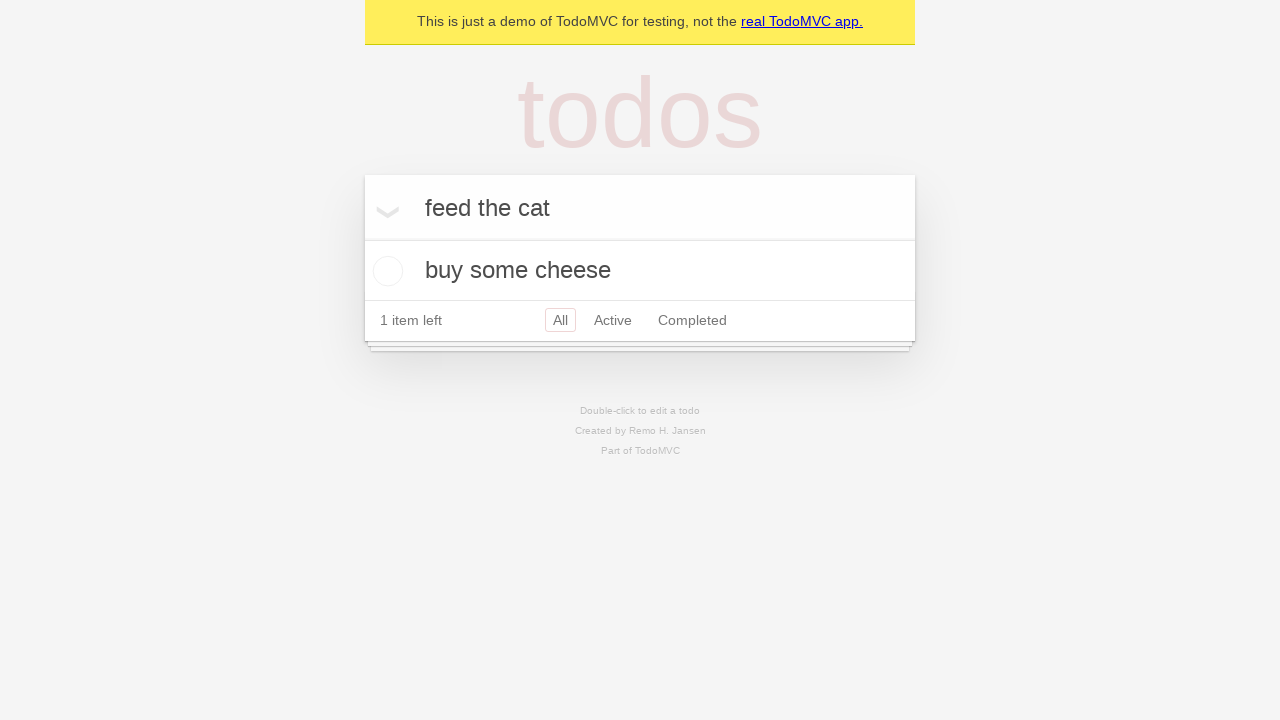

Pressed Enter to add second todo on internal:attr=[placeholder="What needs to be done?"i]
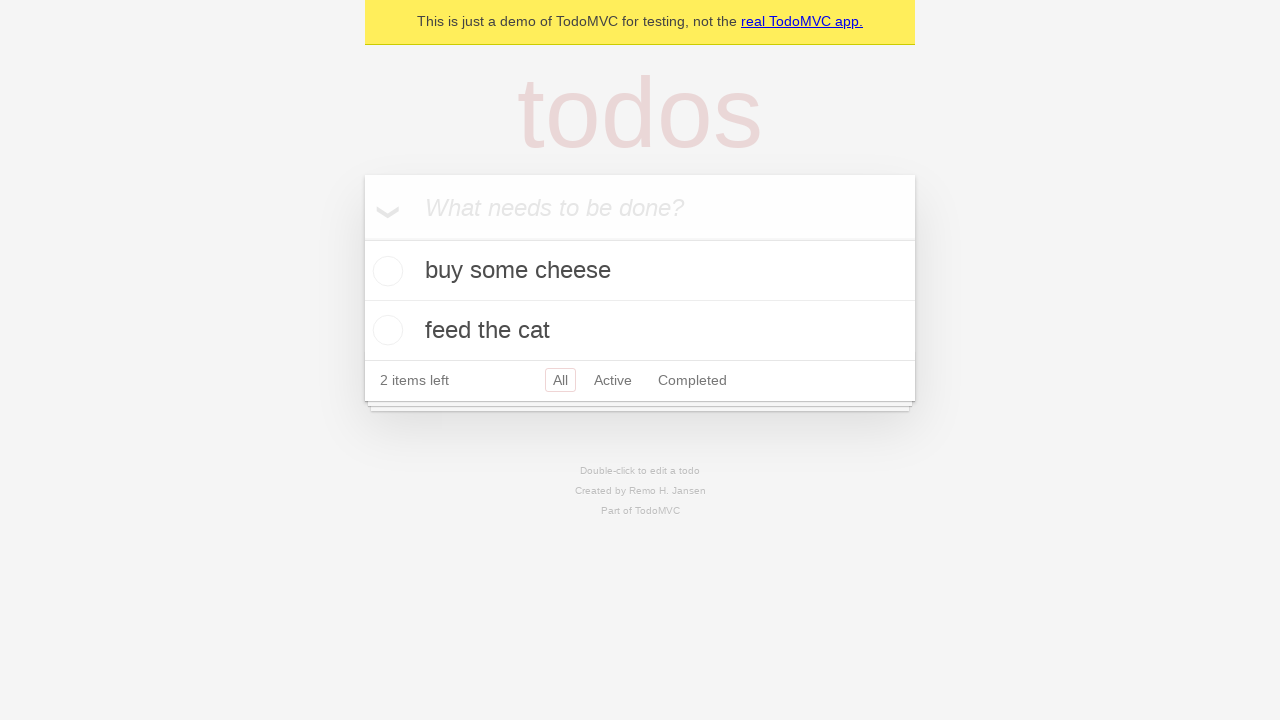

Filled todo input with 'book a doctors appointment' on internal:attr=[placeholder="What needs to be done?"i]
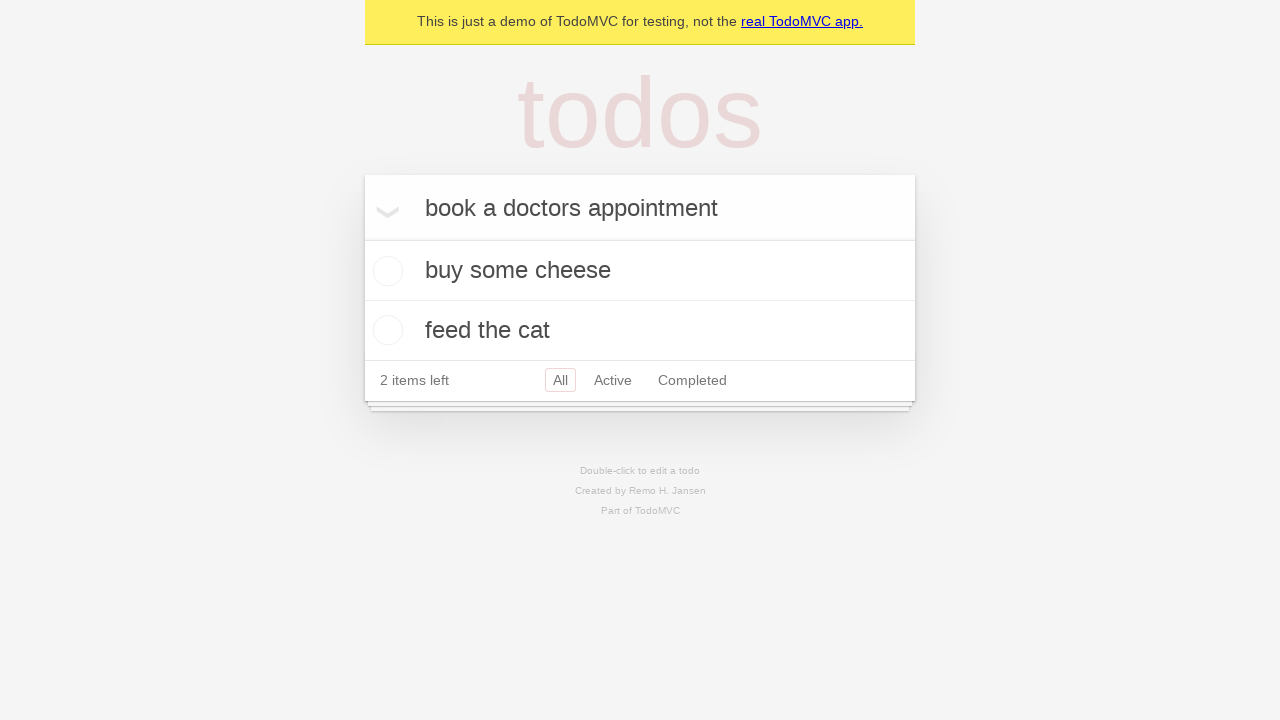

Pressed Enter to add third todo on internal:attr=[placeholder="What needs to be done?"i]
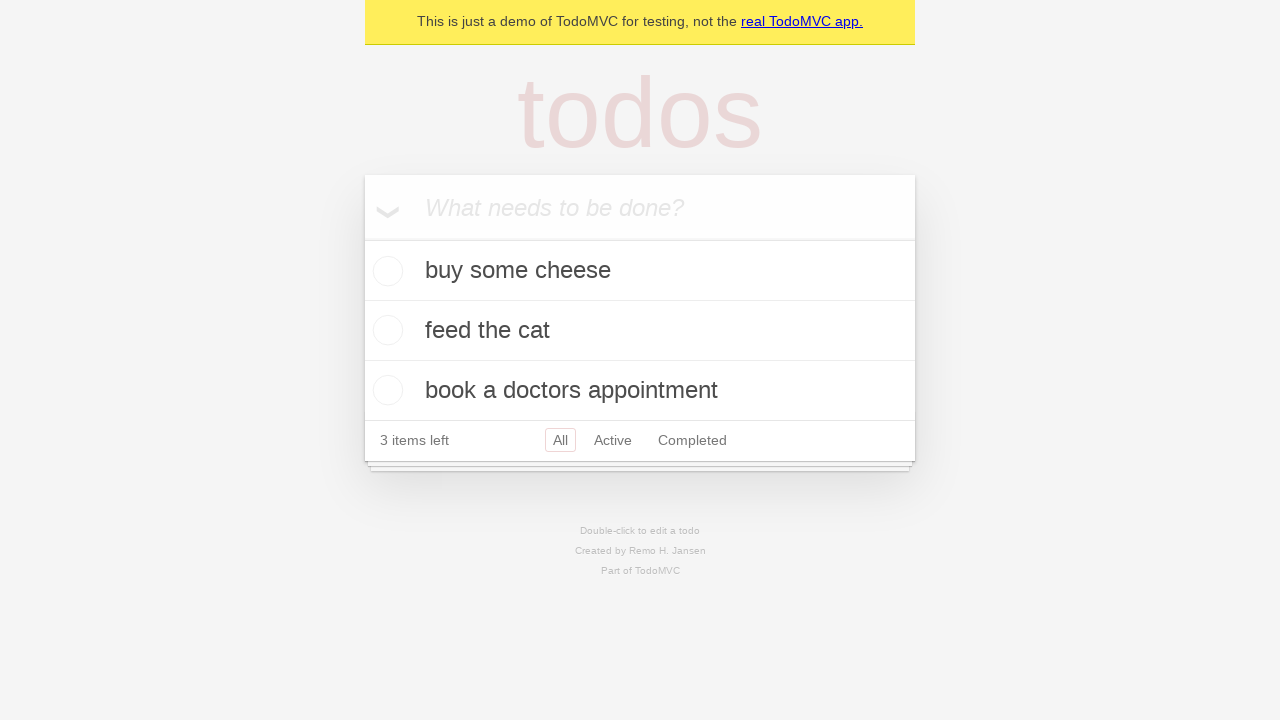

Marked first todo as complete by checking the toggle at (385, 271) on .todo-list li .toggle >> nth=0
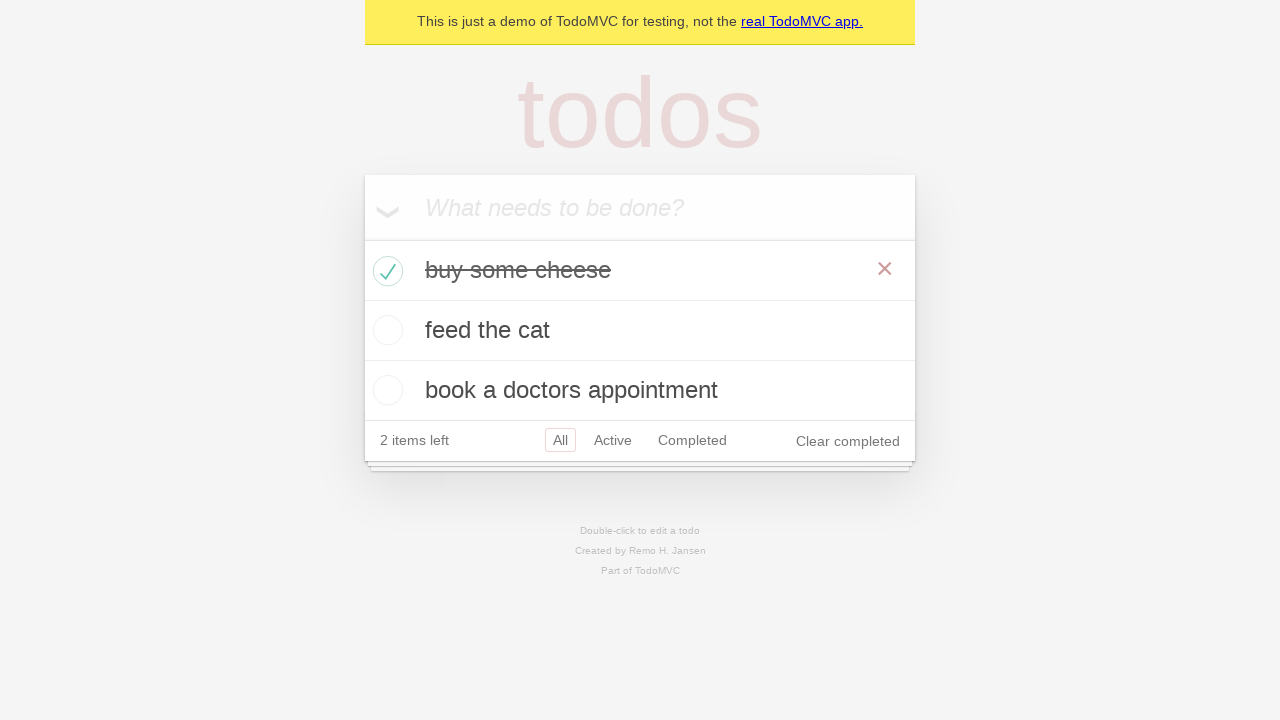

Clear completed button appeared after marking item complete
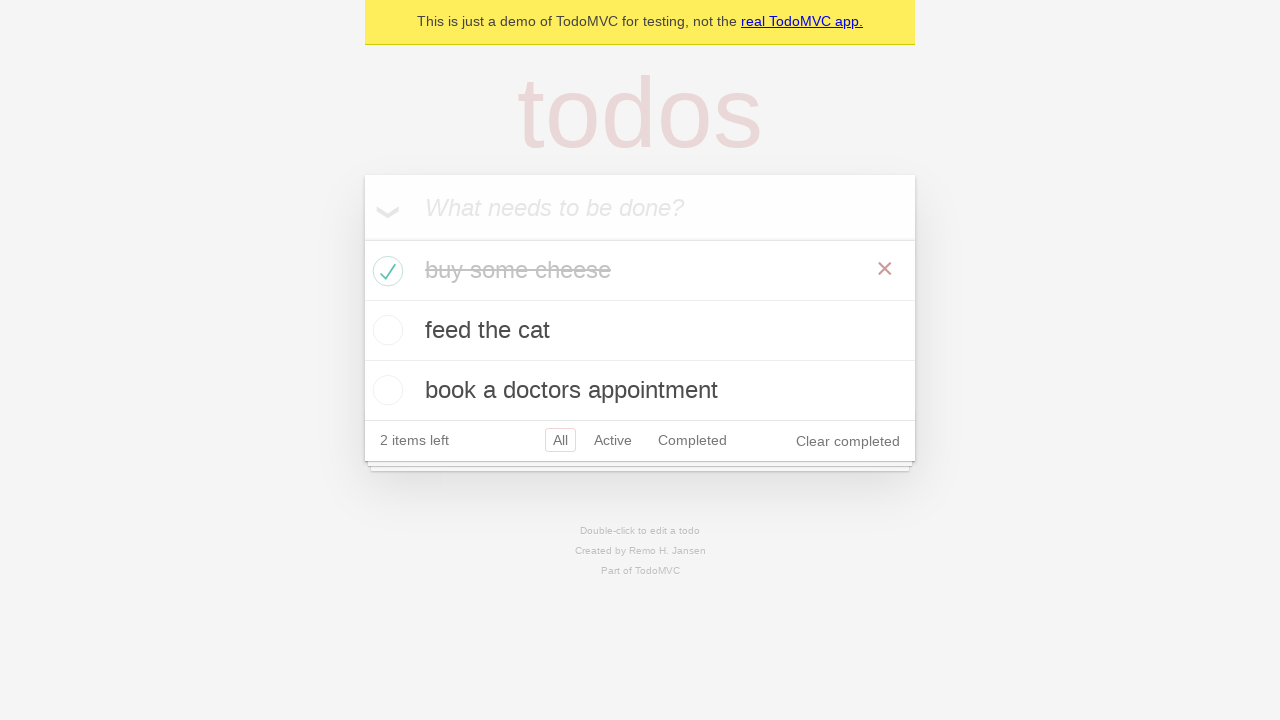

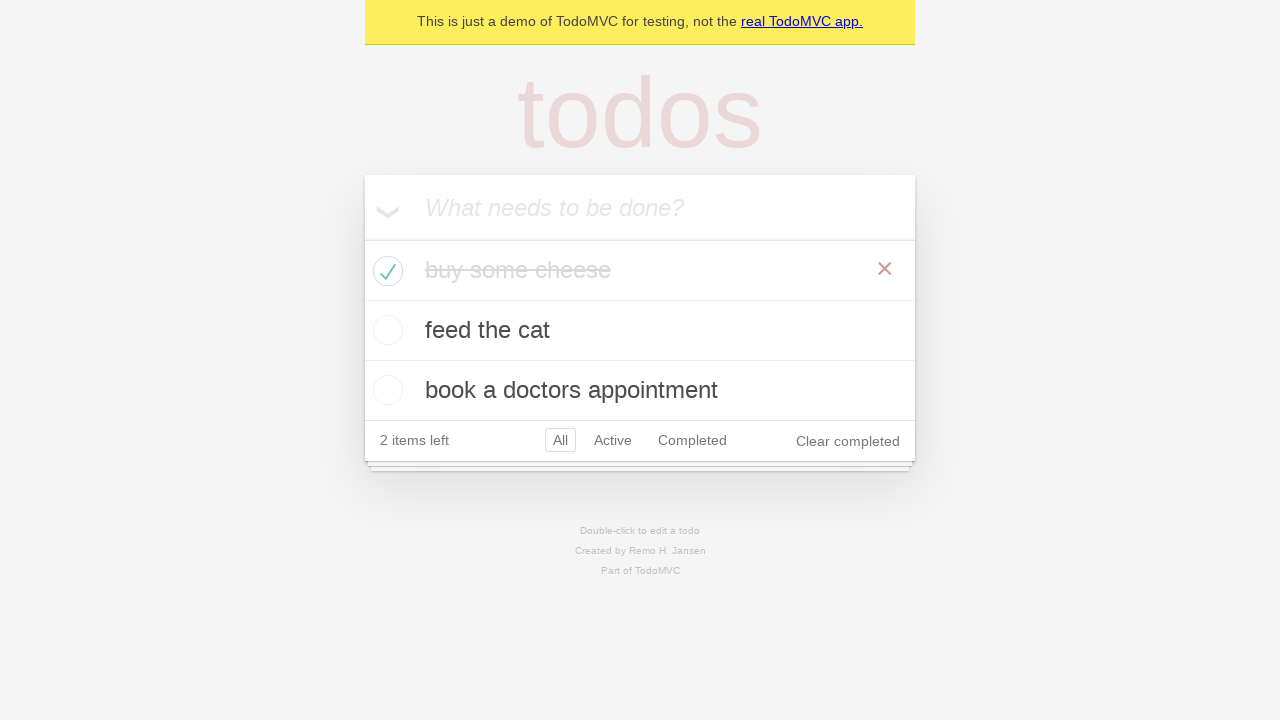